Tests adding and removing an element on the Herokuapp page

Starting URL: https://the-internet.herokuapp.com/

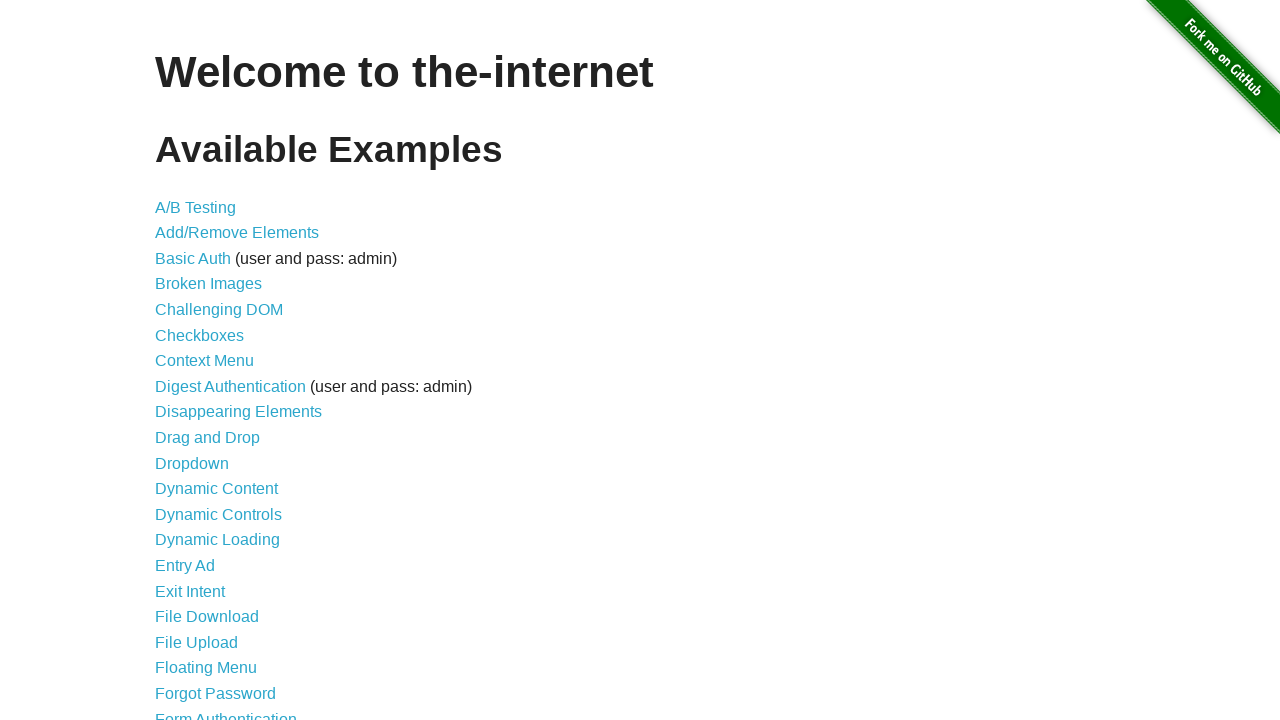

Clicked on add/remove elements link at (237, 233) on a[href='/add_remove_elements/']
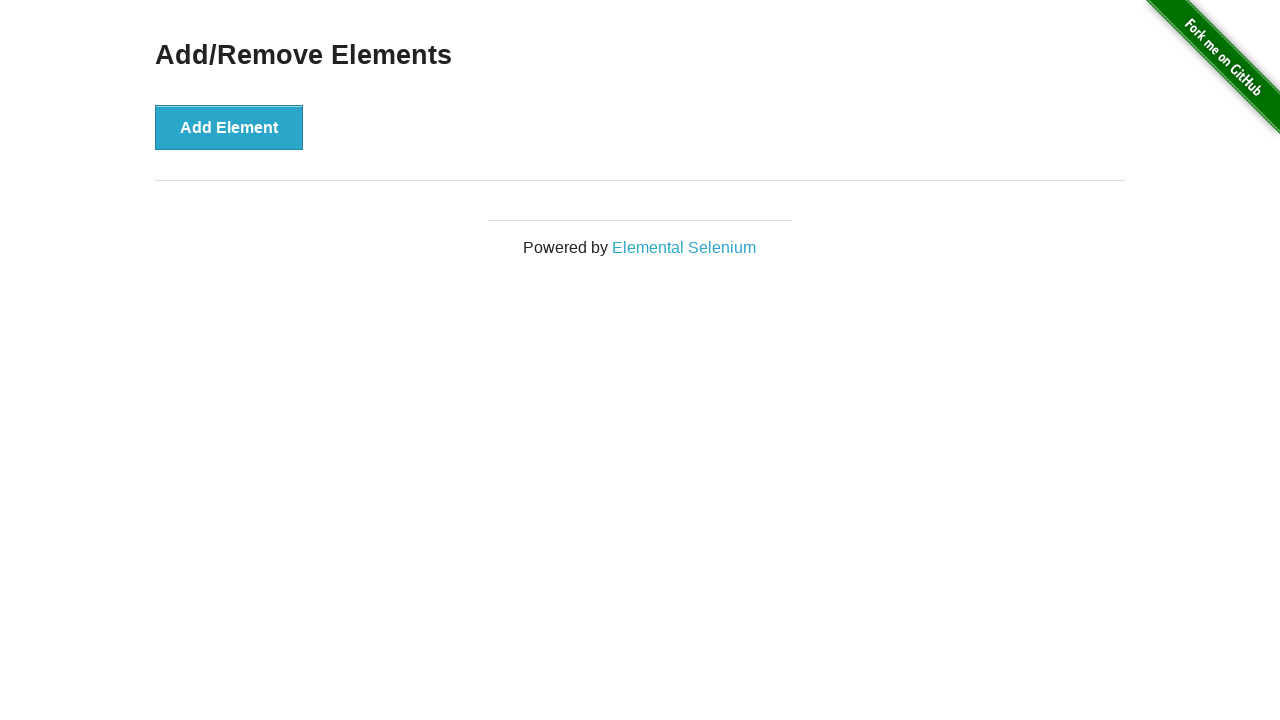

Clicked add element button at (229, 127) on button[onclick='addElement()']
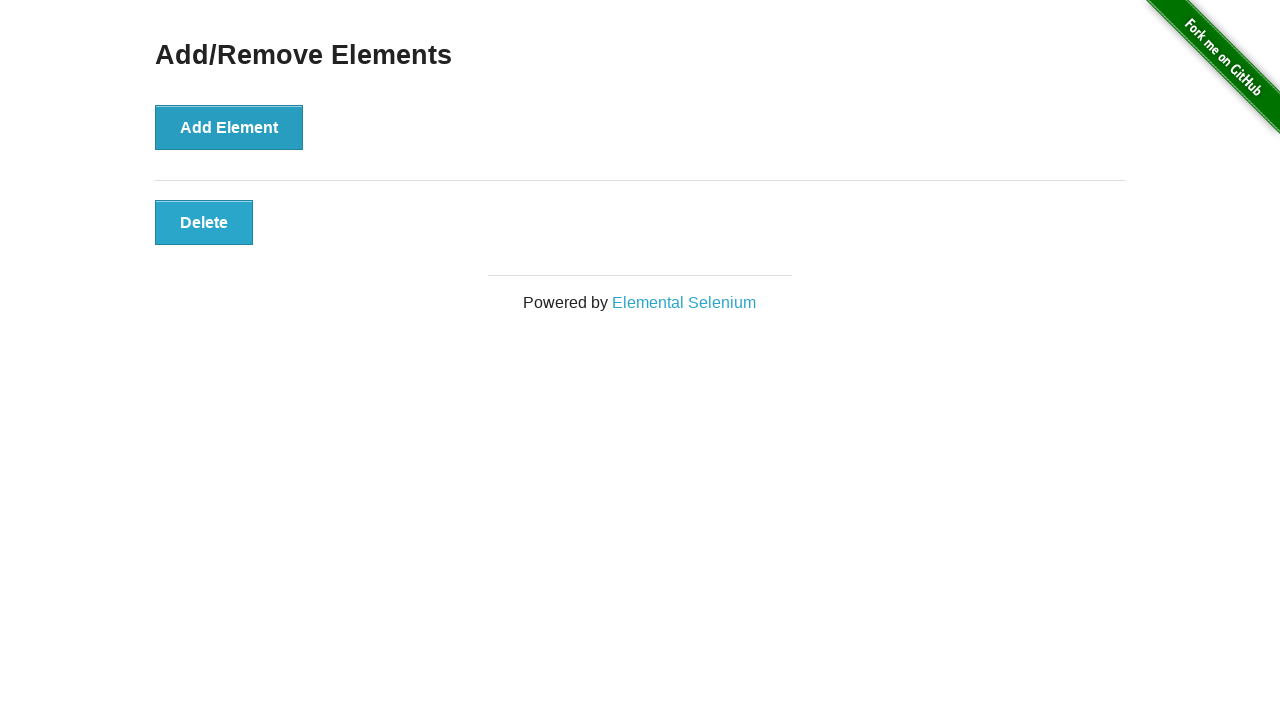

Clicked the added element to remove it at (204, 222) on button.added-manually
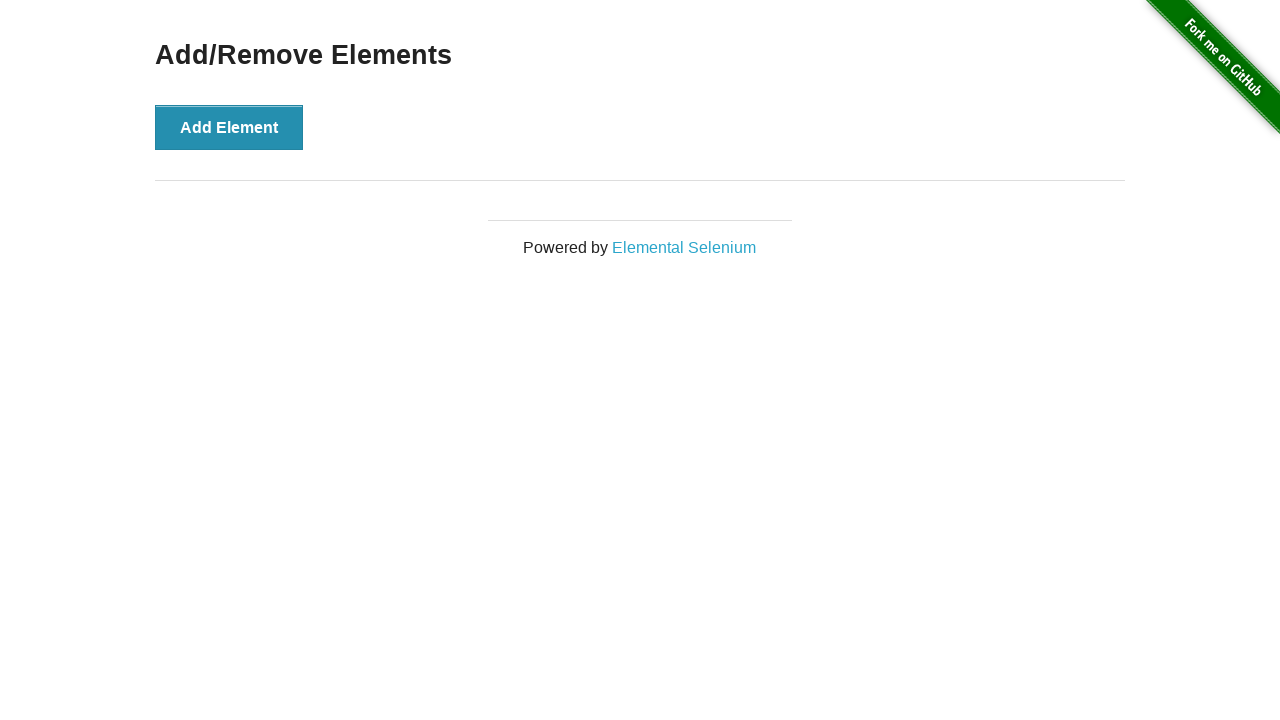

Waited 500ms to verify element removal
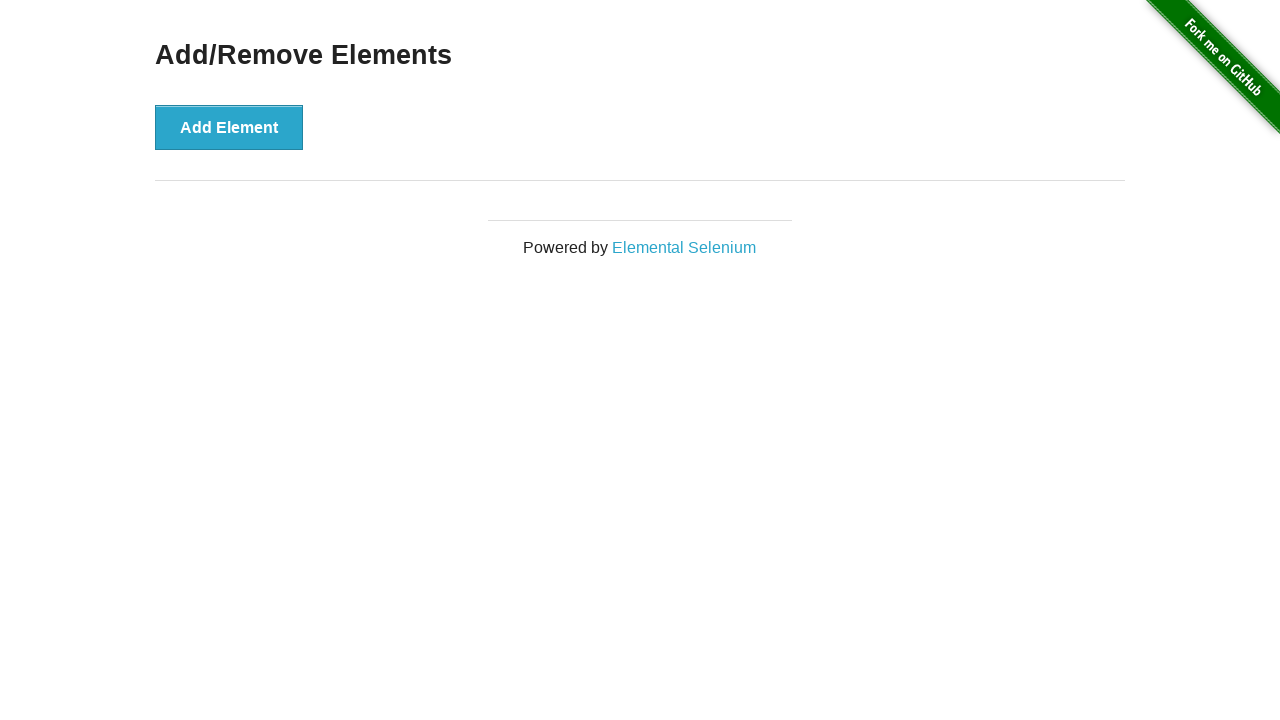

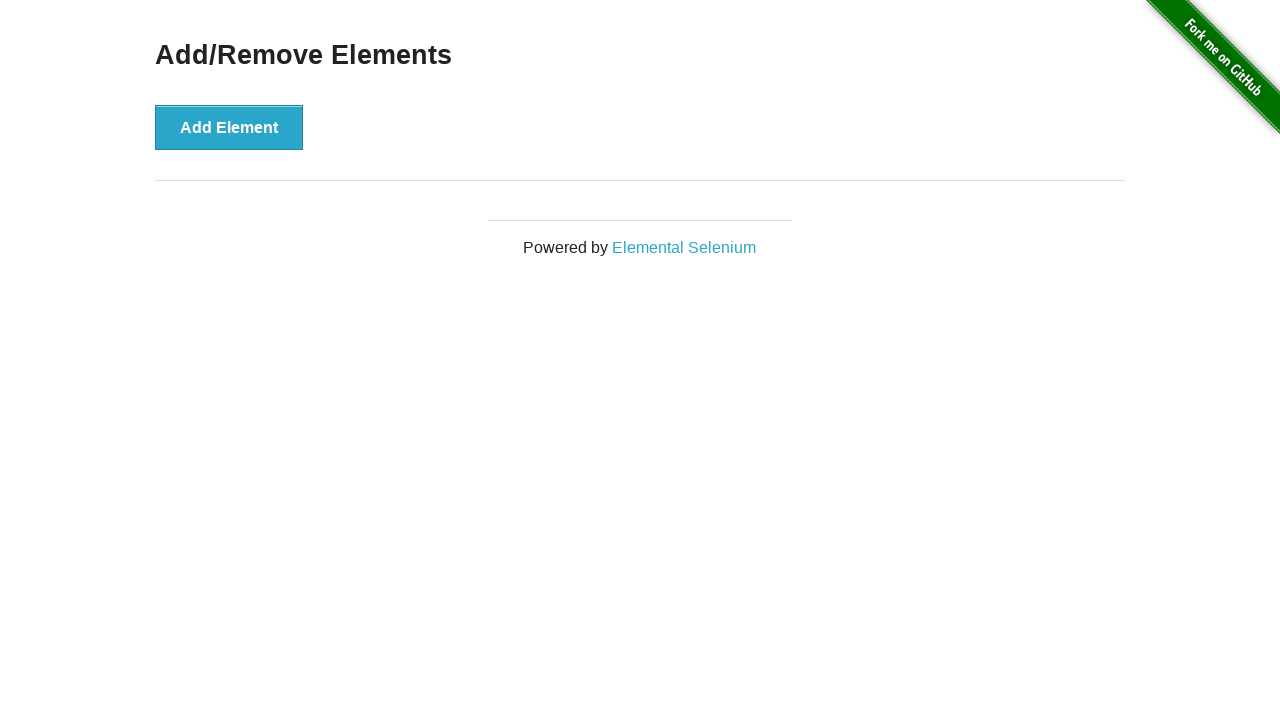